Tests JavaScript prompt functionality by triggering a prompt dialog, entering text, and accepting it

Starting URL: https://the-internet.herokuapp.com/javascript_alerts

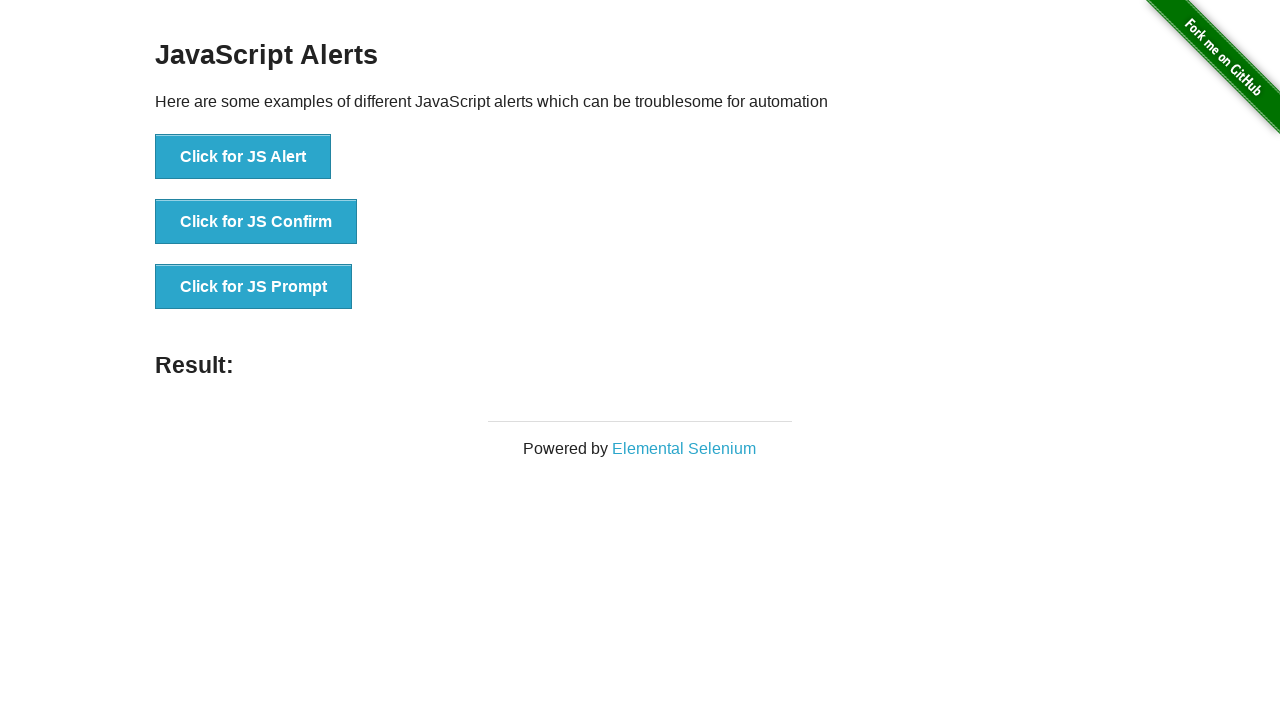

Clicked button to open JavaScript prompt dialog at (254, 287) on xpath=//button[normalize-space()='Click for JS Prompt']
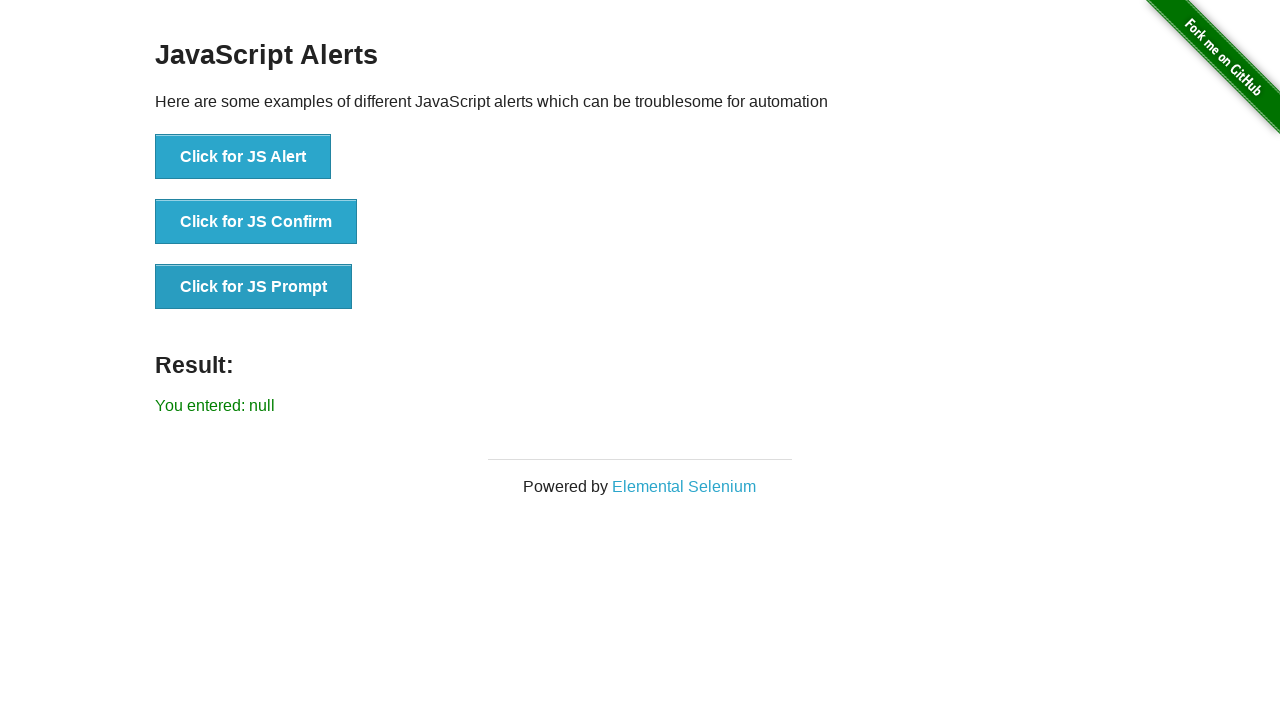

Set up dialog handler to accept prompt with 'Test automation input'
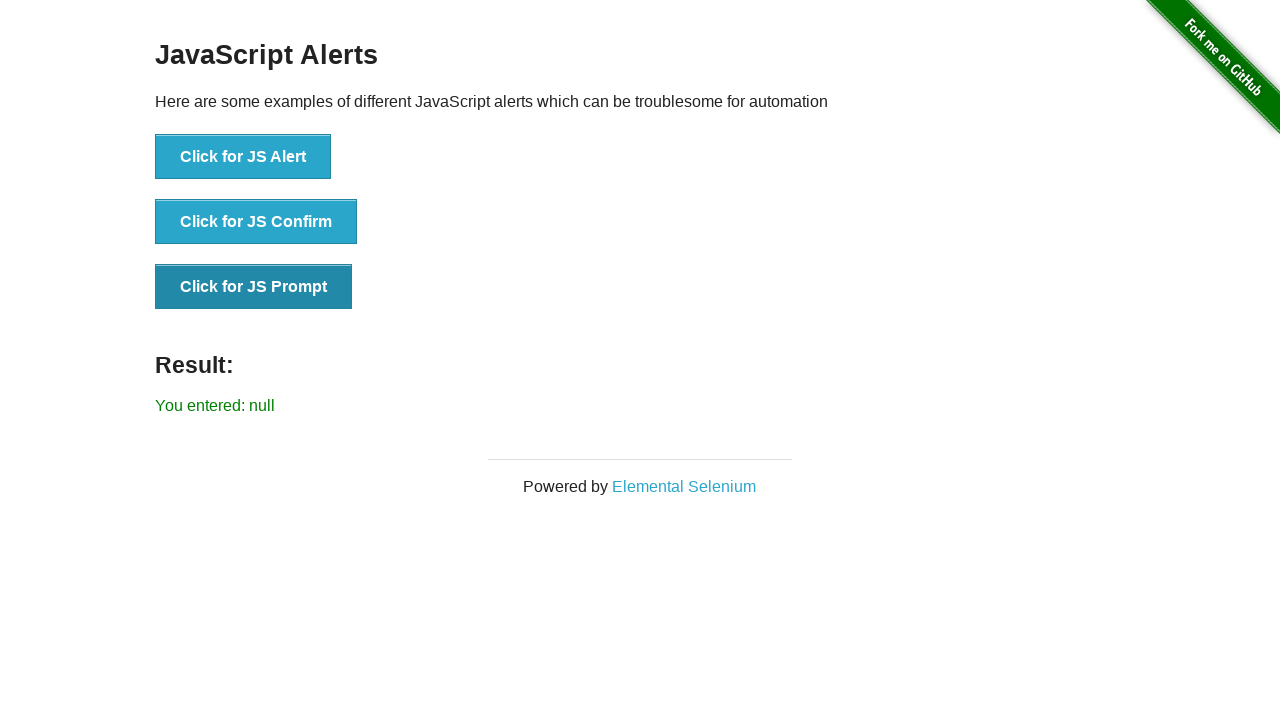

Triggered JavaScript prompt dialog via evaluate and accepted it with input text
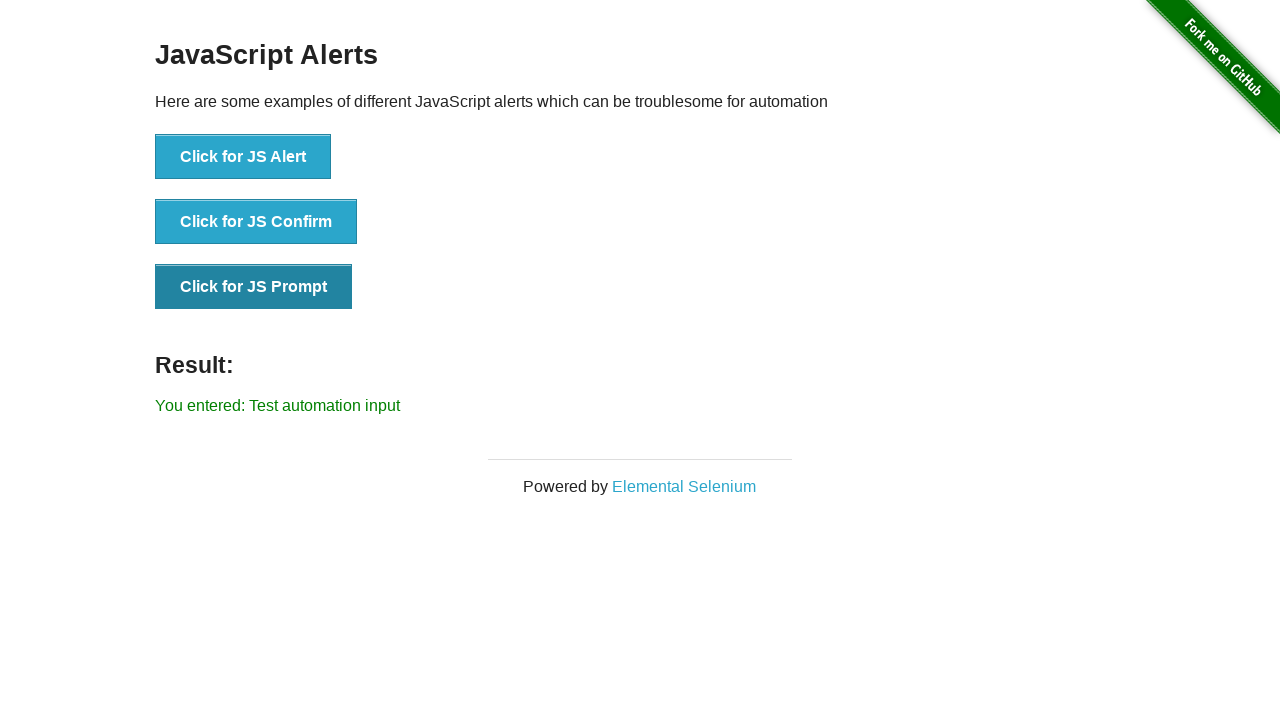

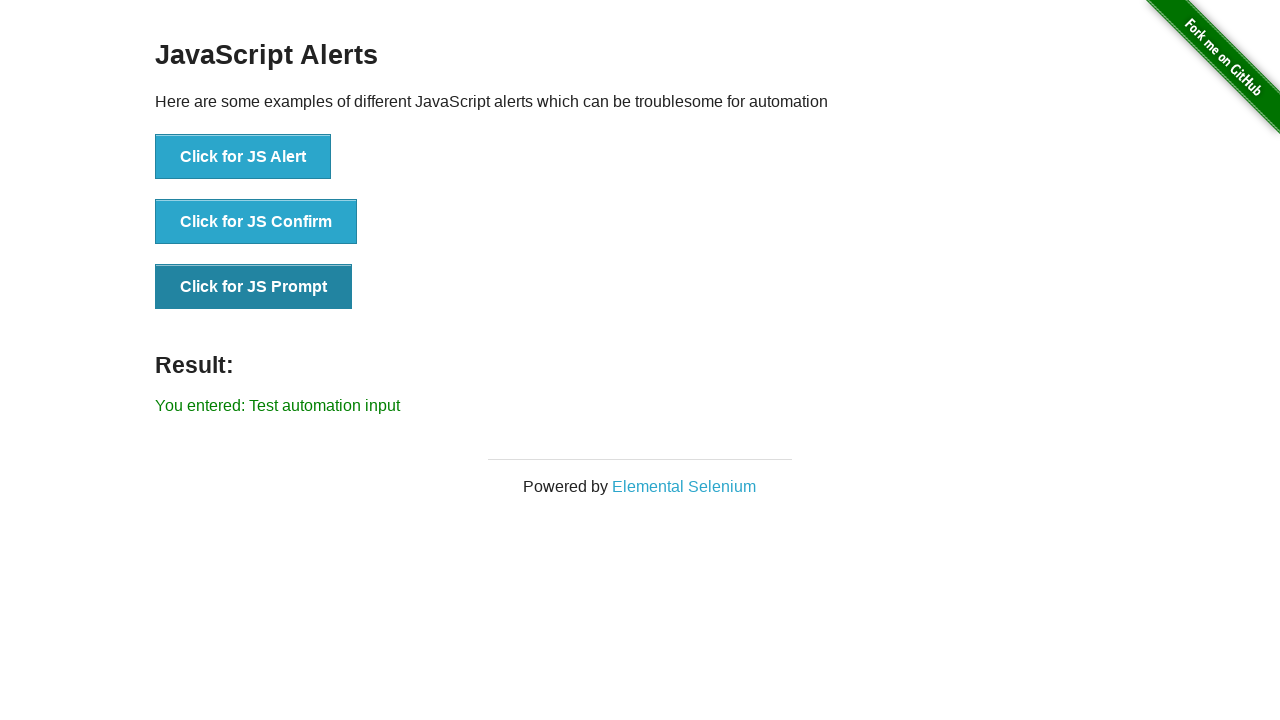